Tests file upload functionality by using sendKeys to provide a file path to the file input element on the Heroku test application

Starting URL: https://the-internet.herokuapp.com/upload

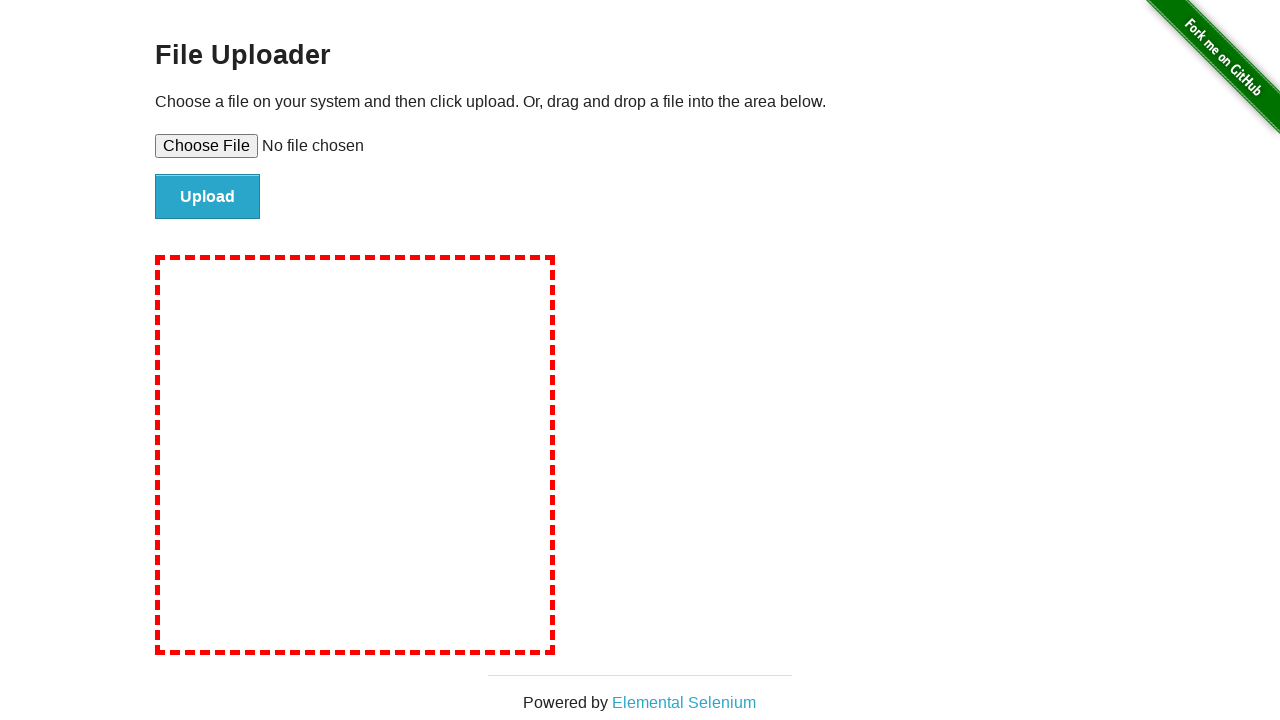

Created temporary test file for upload at /tmp/test_upload_document.txt
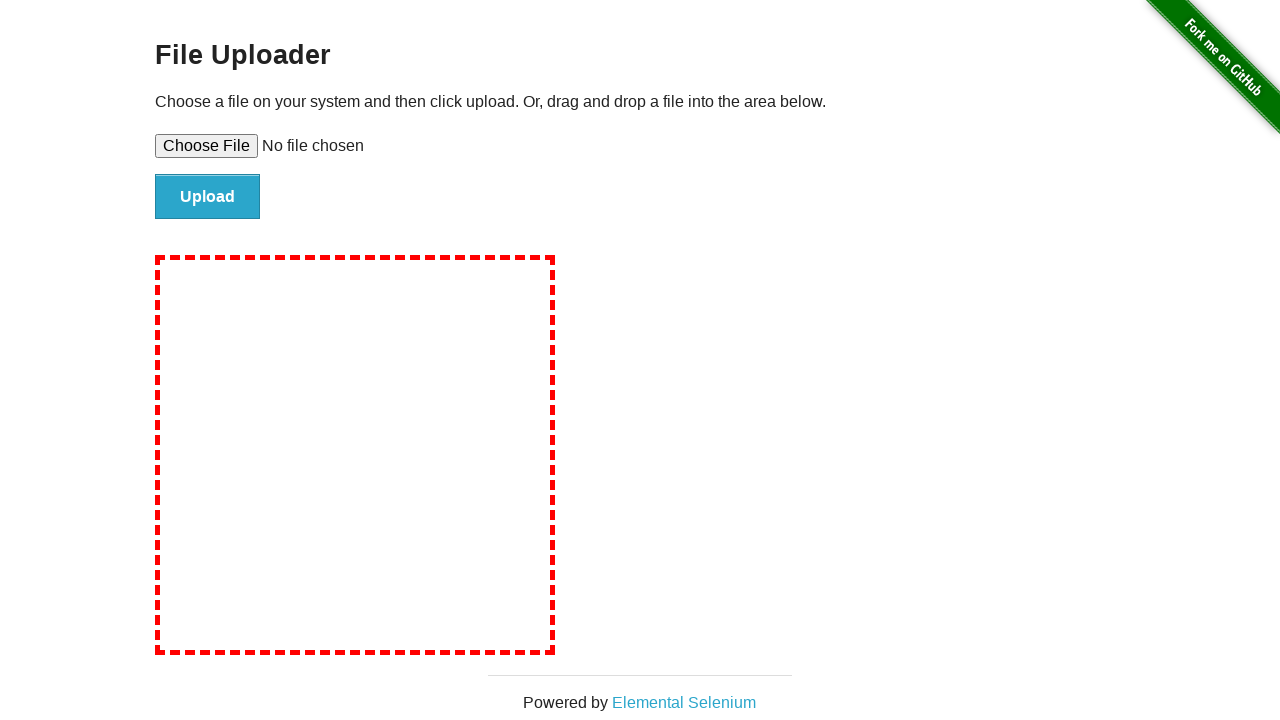

Set file input with test_upload_document.txt using sendKeys equivalent
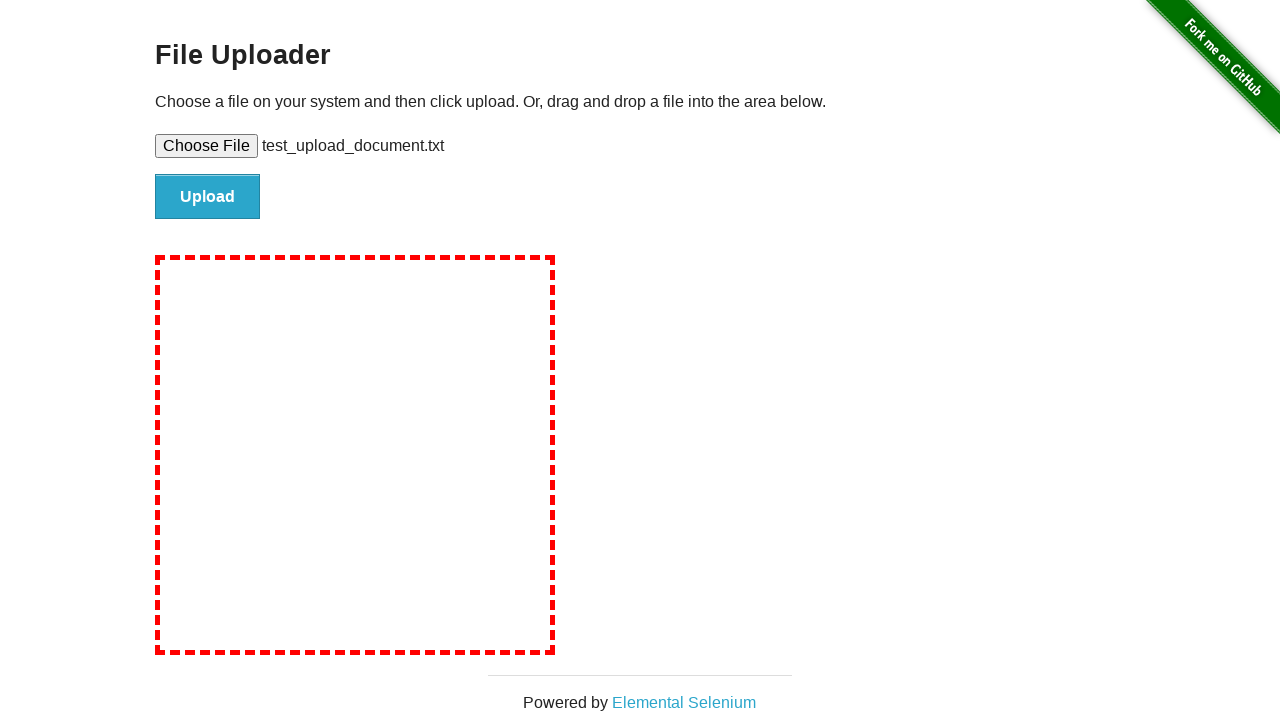

Clicked the file upload submit button at (208, 197) on #file-submit
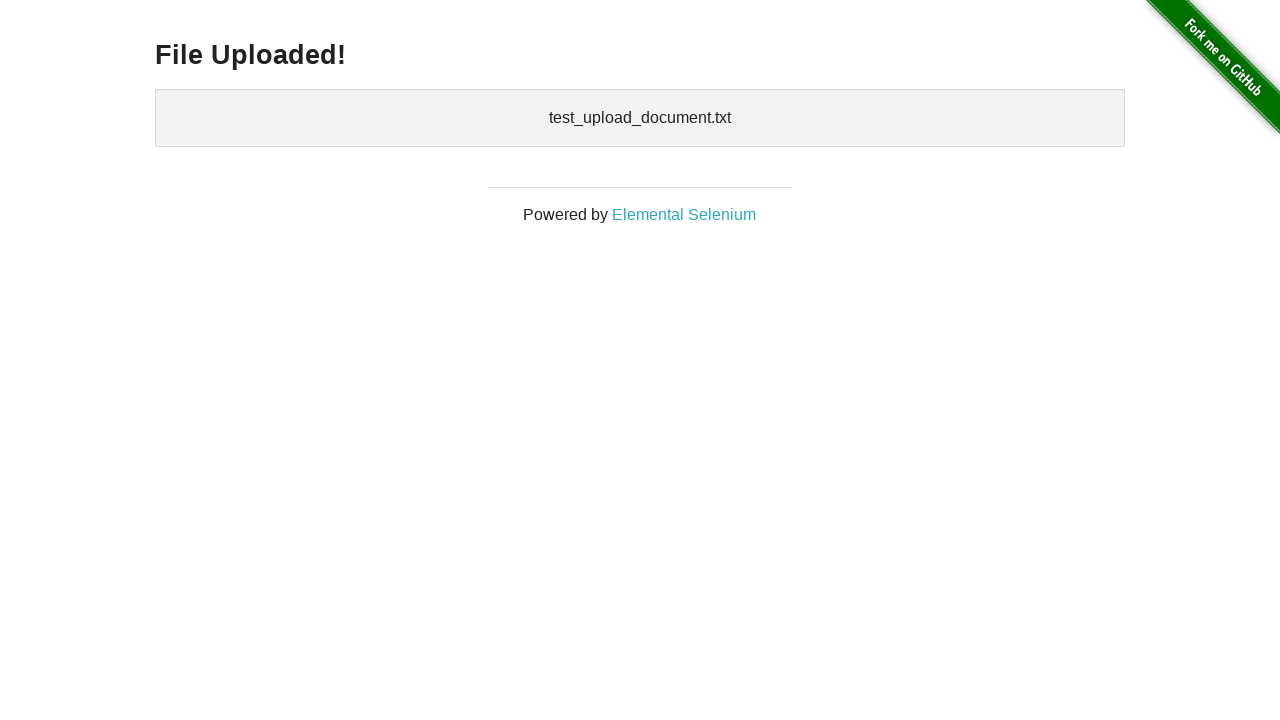

Upload confirmation message appeared (h3 element loaded)
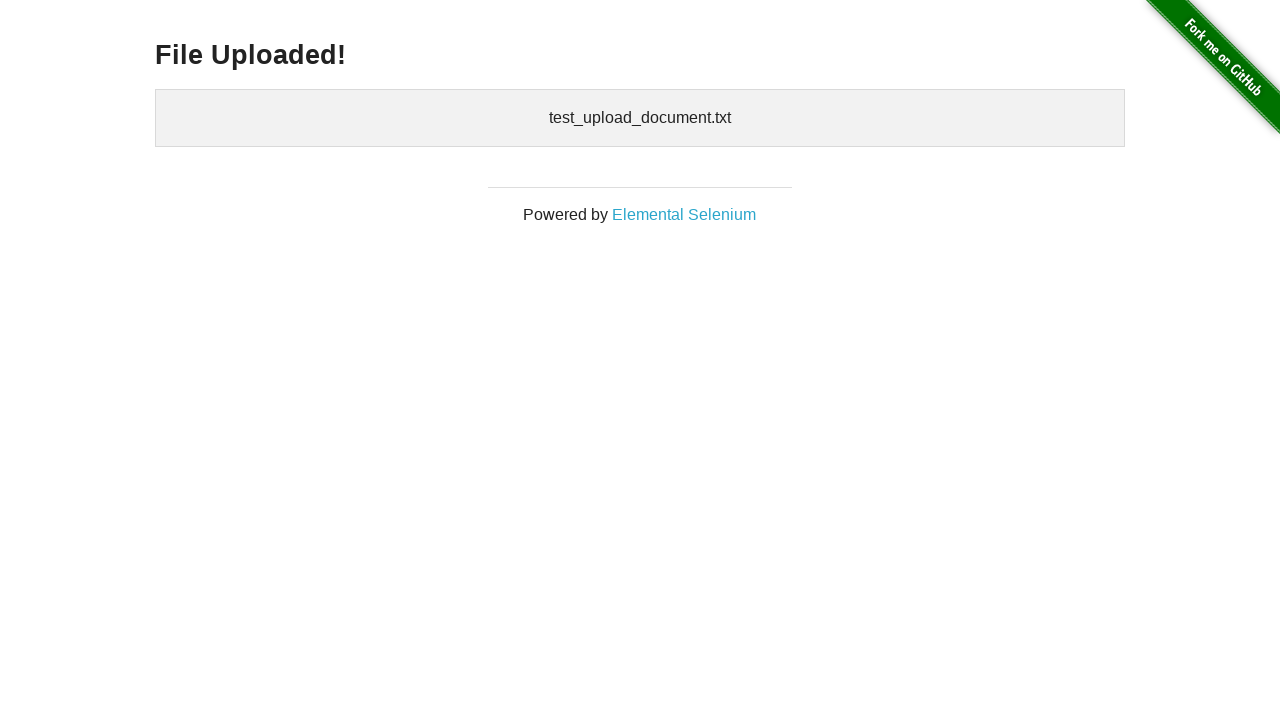

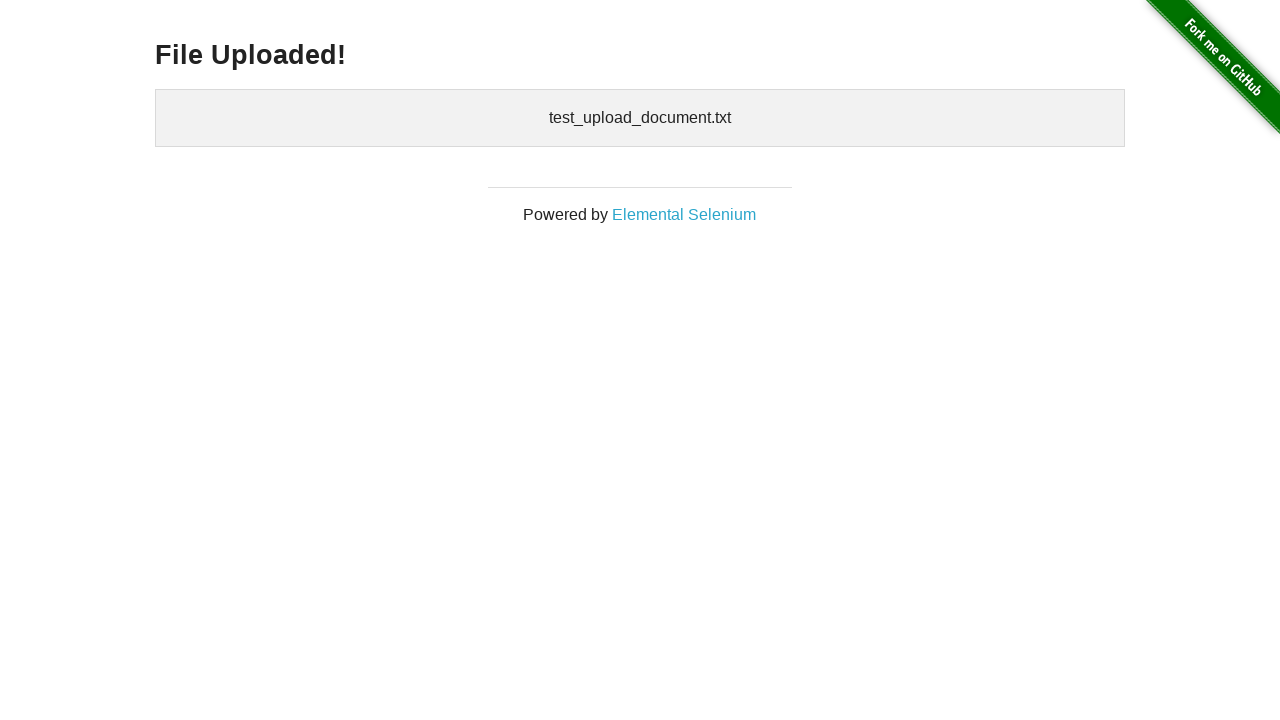